Navigates to the GlobalSQA demo site's select dropdown menu page and waits for the page to load.

Starting URL: https://www.globalsqa.com/demo-site/select-dropdown-menu/

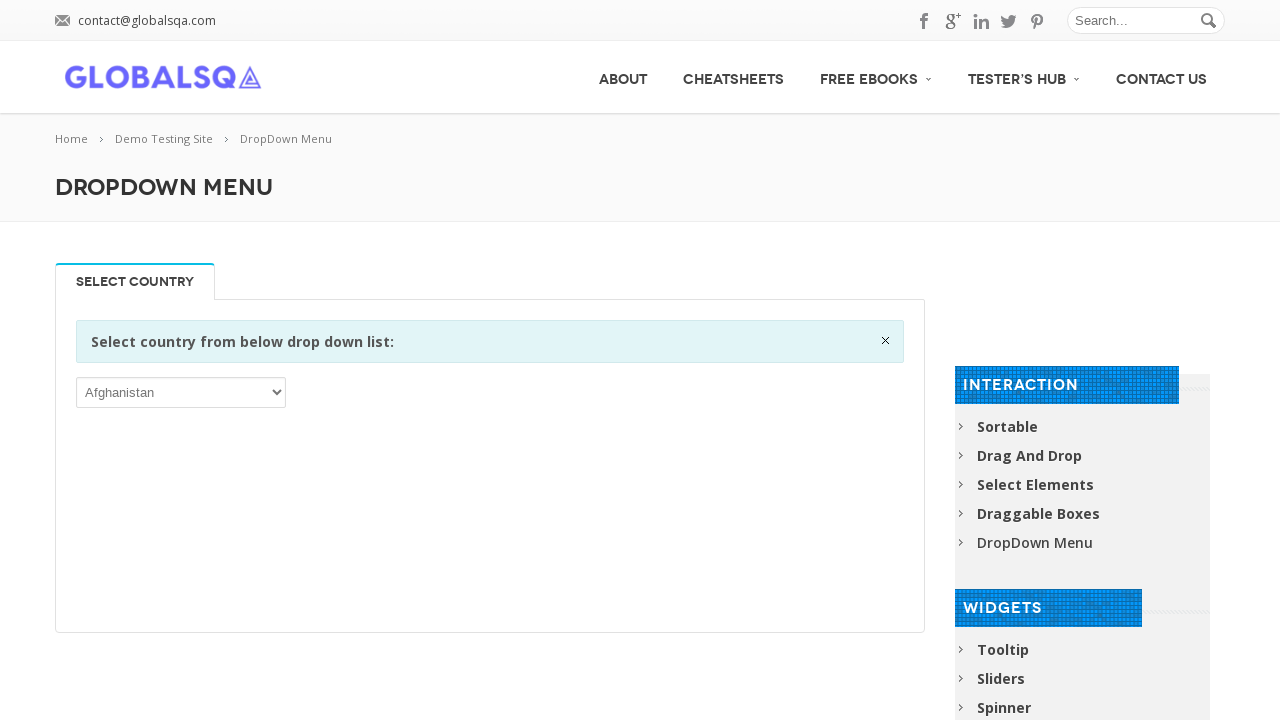

Navigated to GlobalSQA select dropdown menu demo page
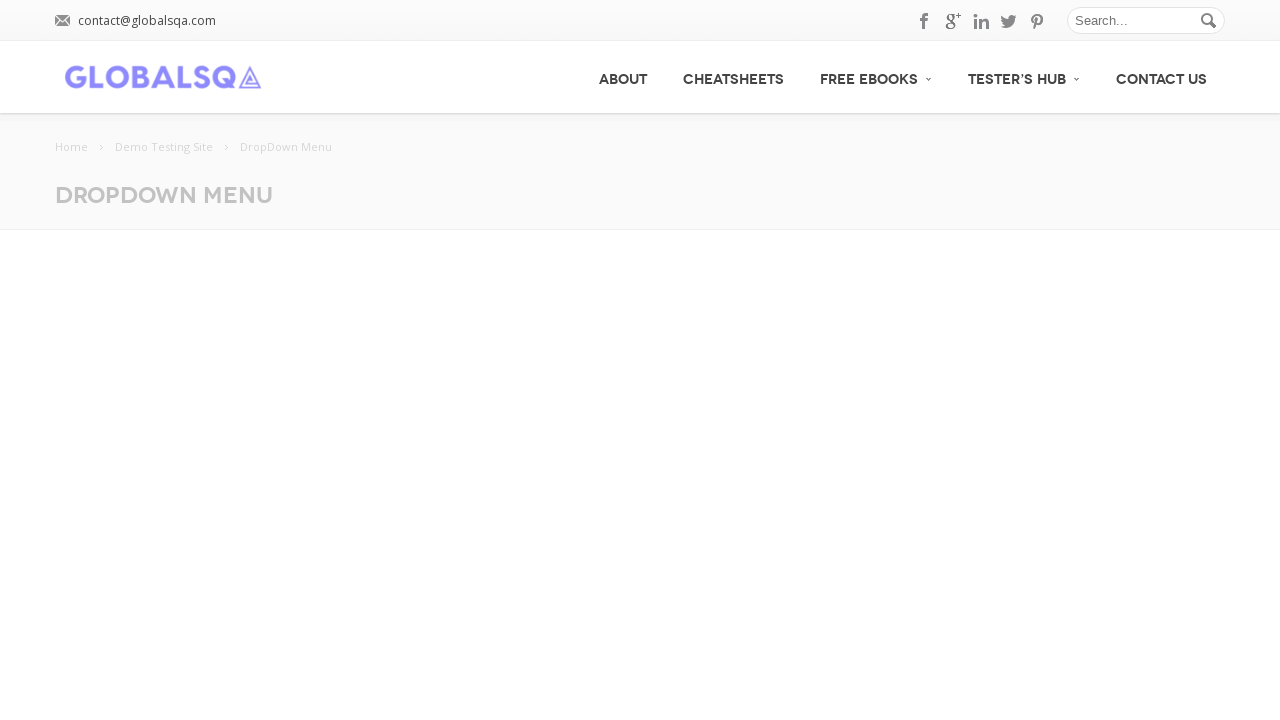

Select dropdown menu loaded on page
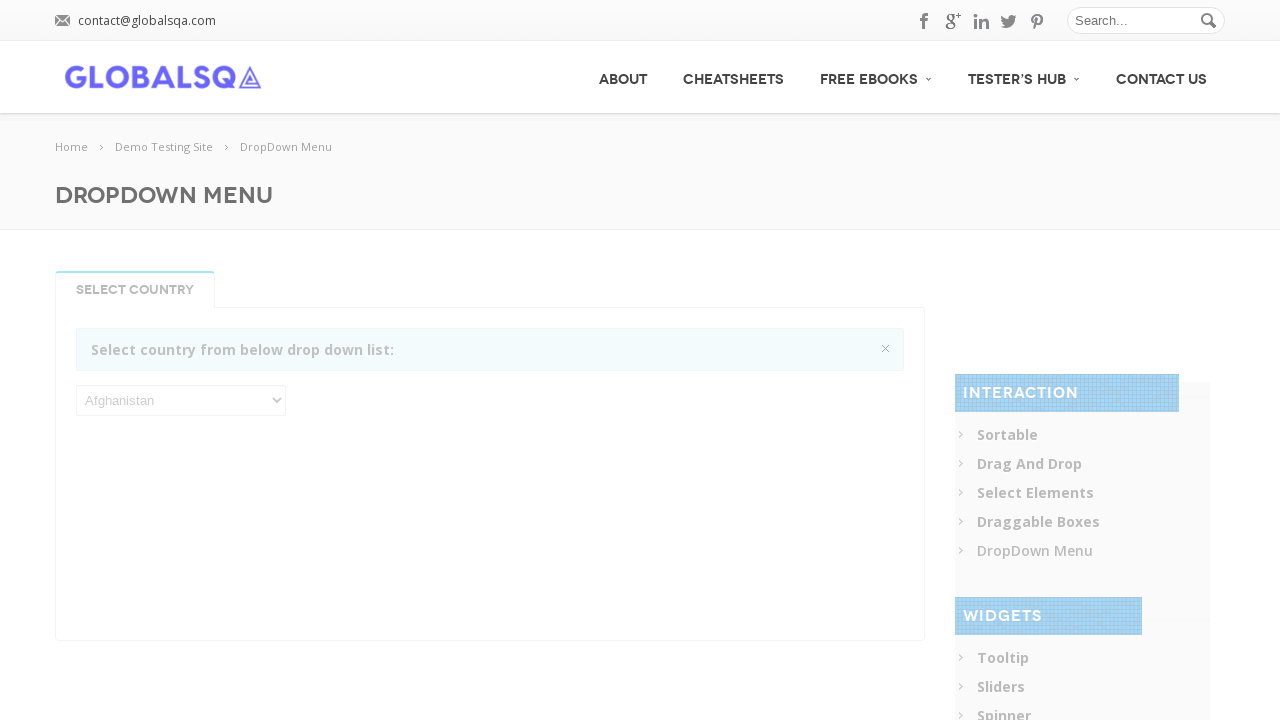

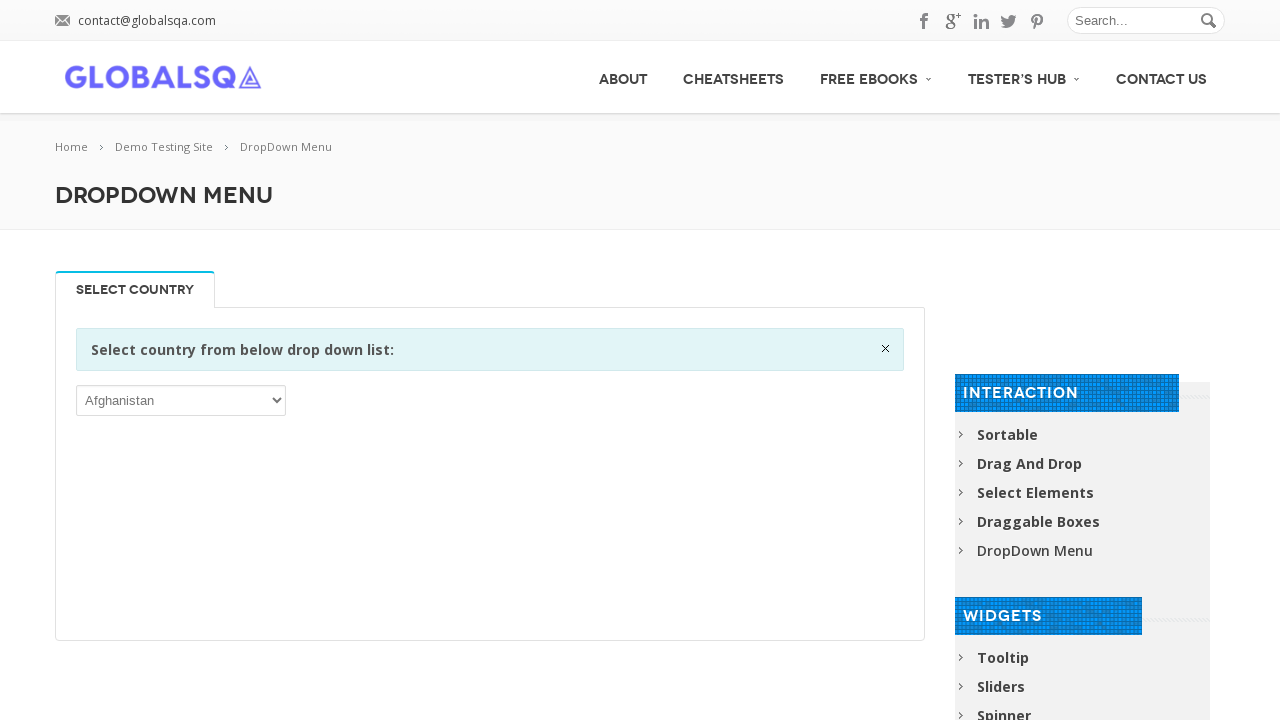